Tests table interaction functionality by verifying the number of tables, rows, and columns on the page, checking specific cell values, and clicking an action link in the table.

Starting URL: https://the-internet.herokuapp.com/tables

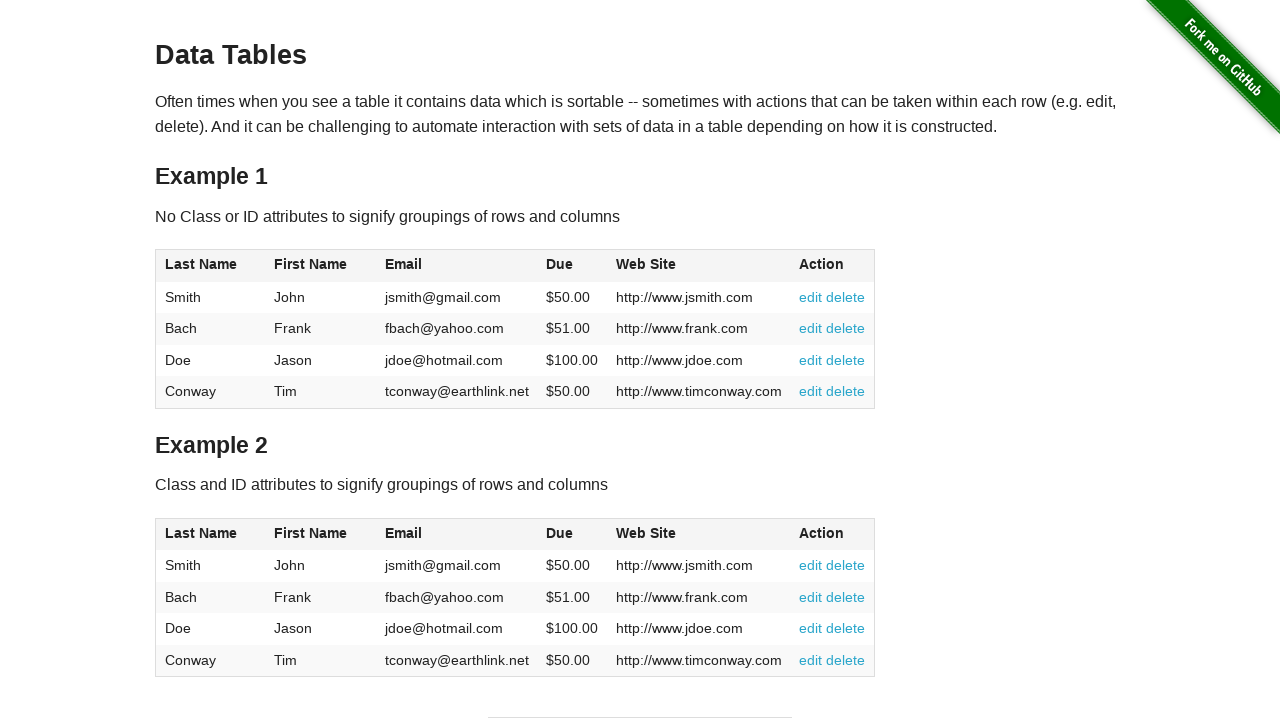

Waited for tables to be present on the page
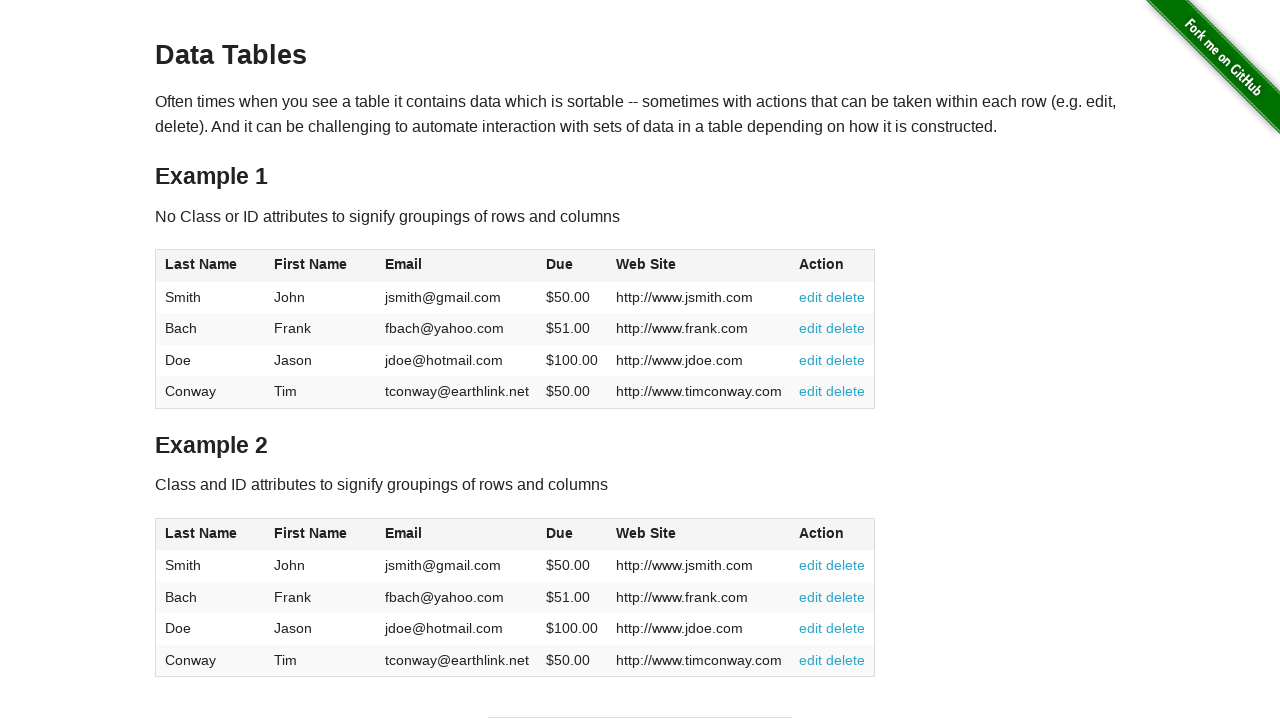

Located all tables on the page
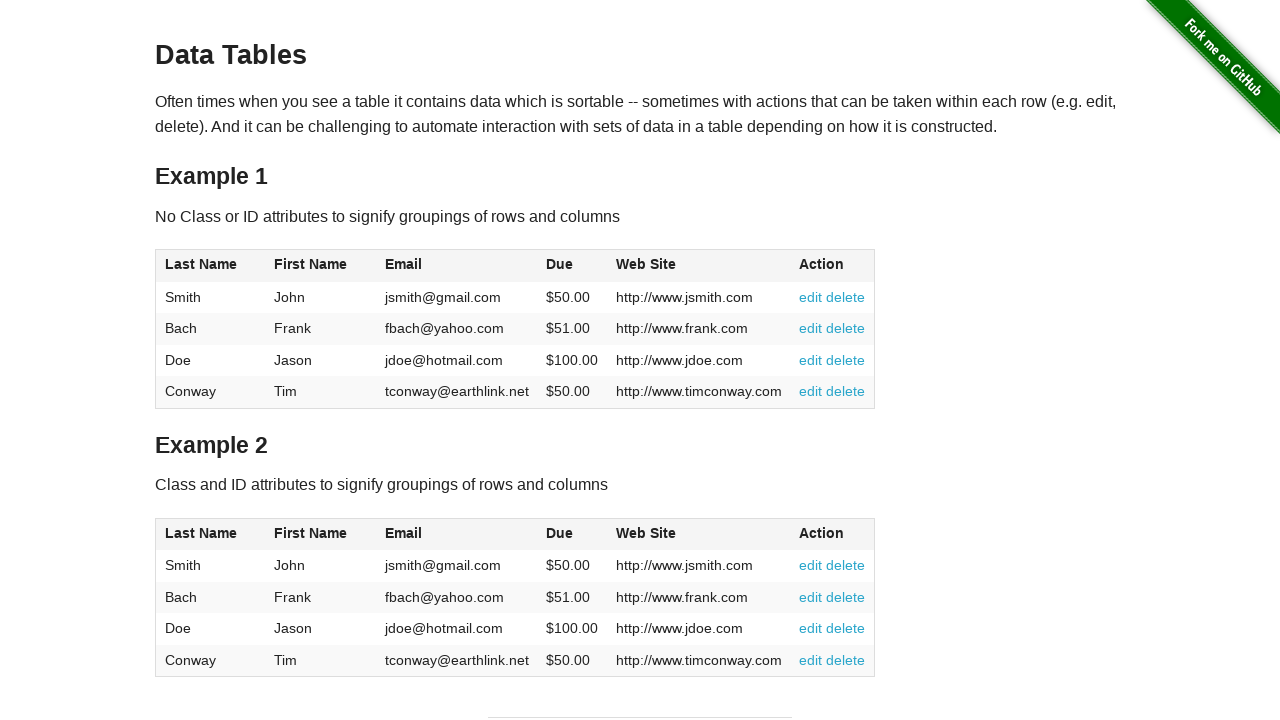

Verified there are 2 tables on the page
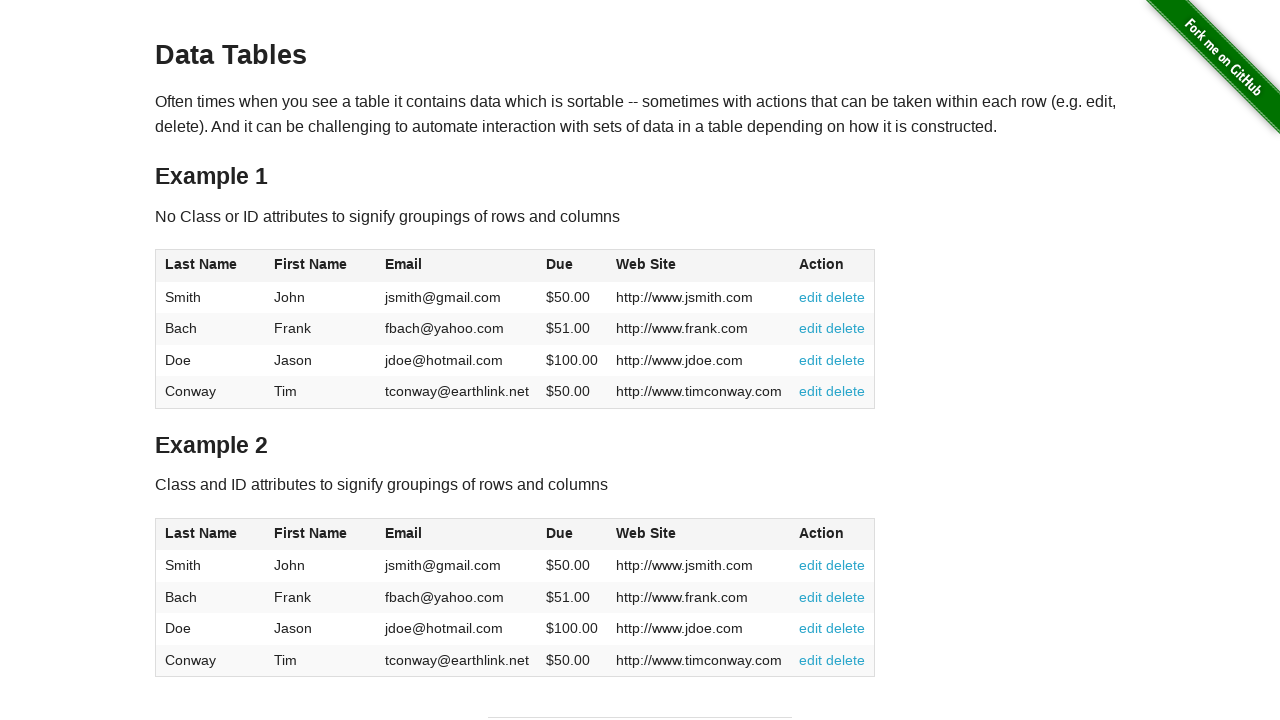

Located all rows in table1 tbody
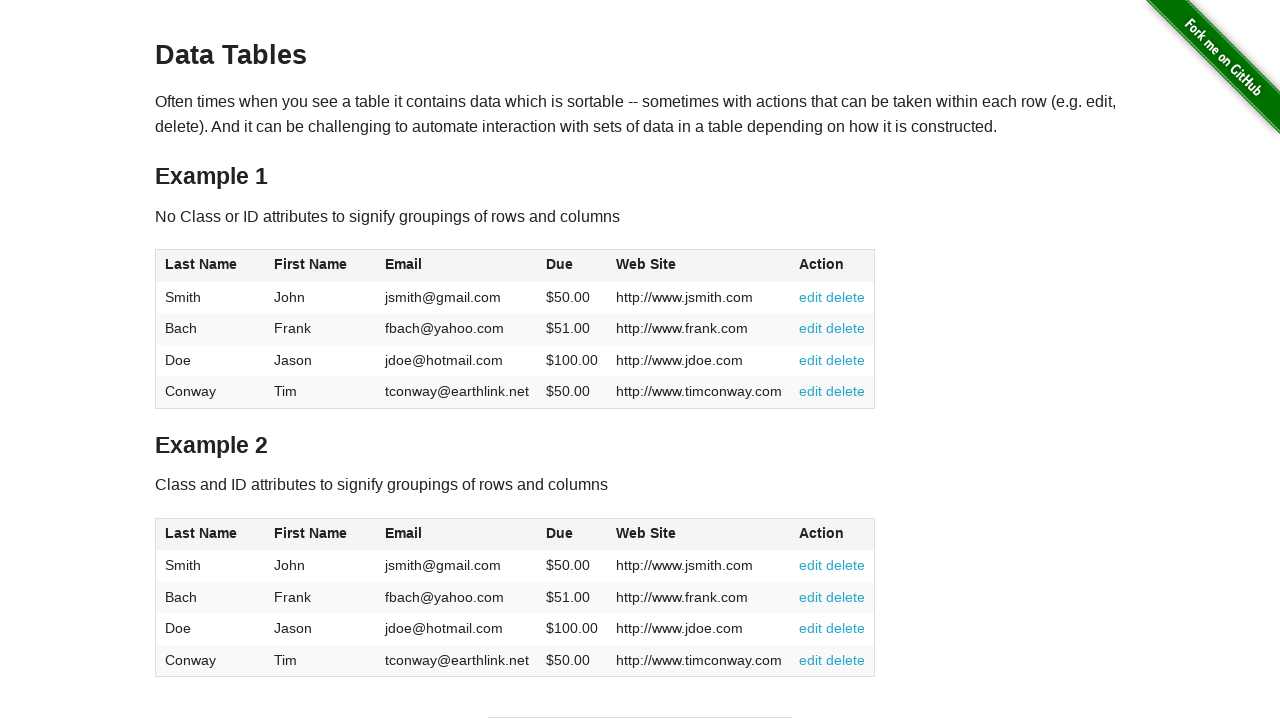

Verified table1 has 4 rows in tbody
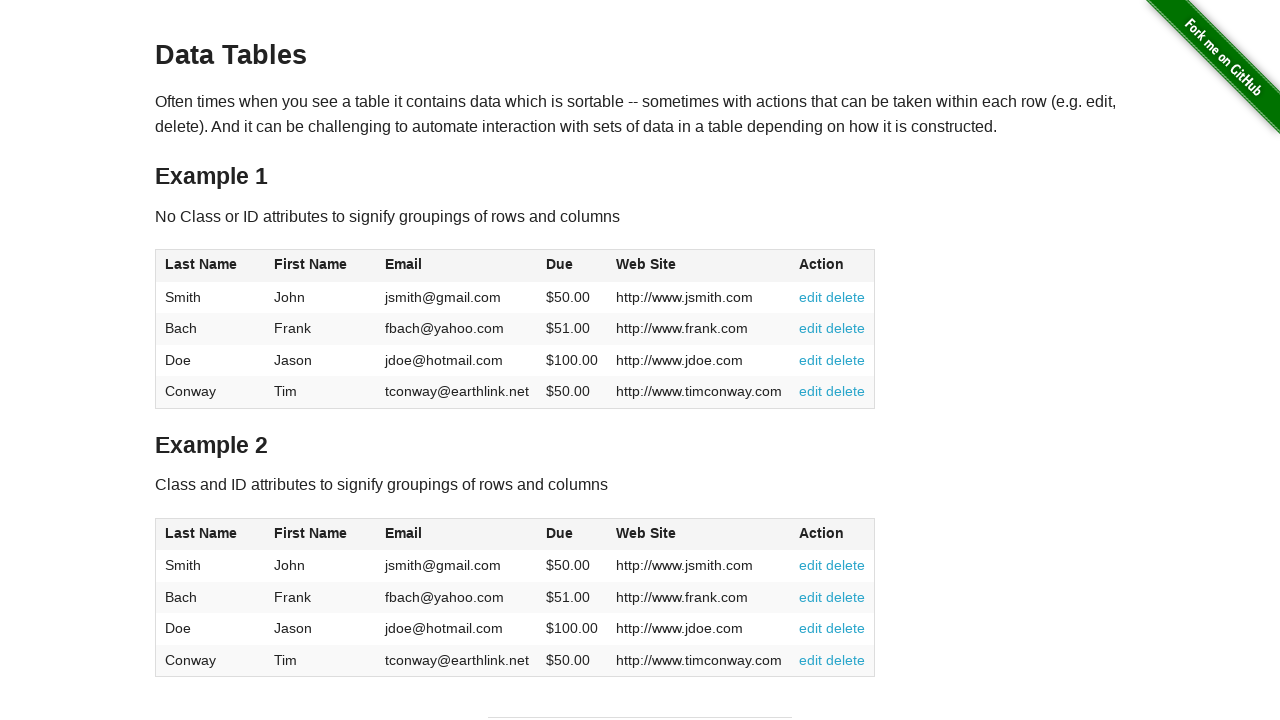

Located all columns in table1 header
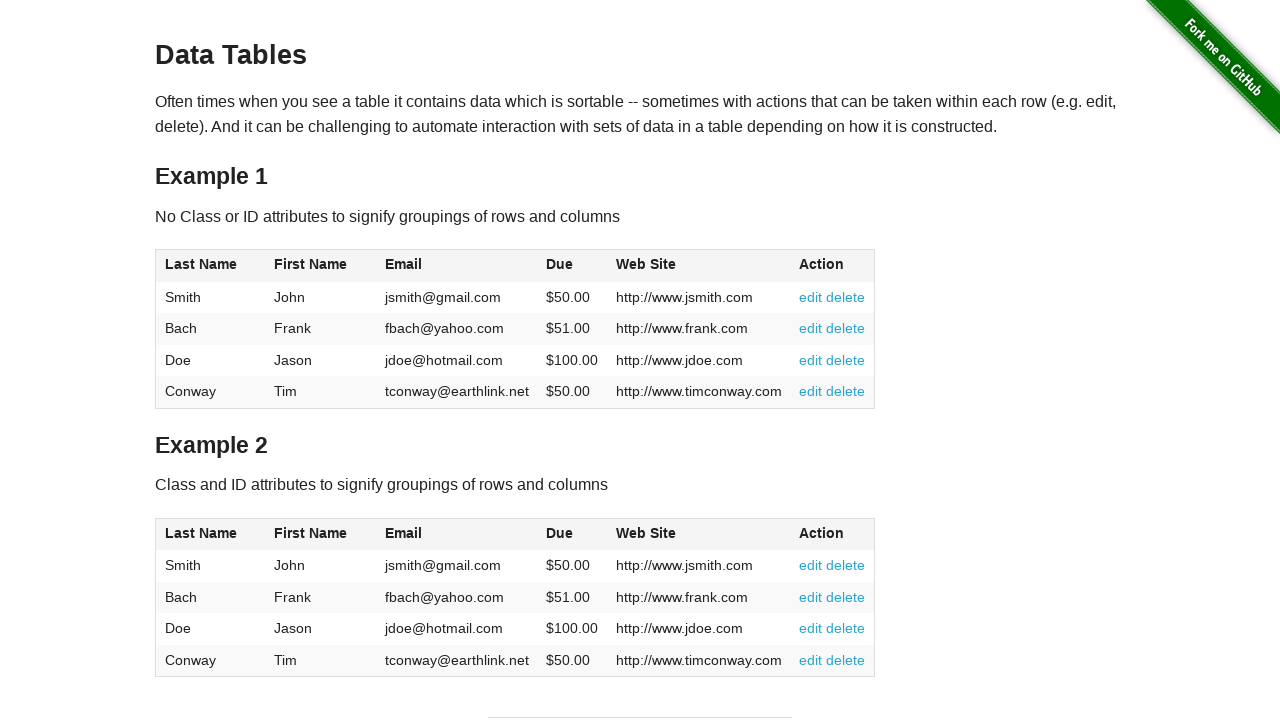

Verified table1 has 6 columns in header
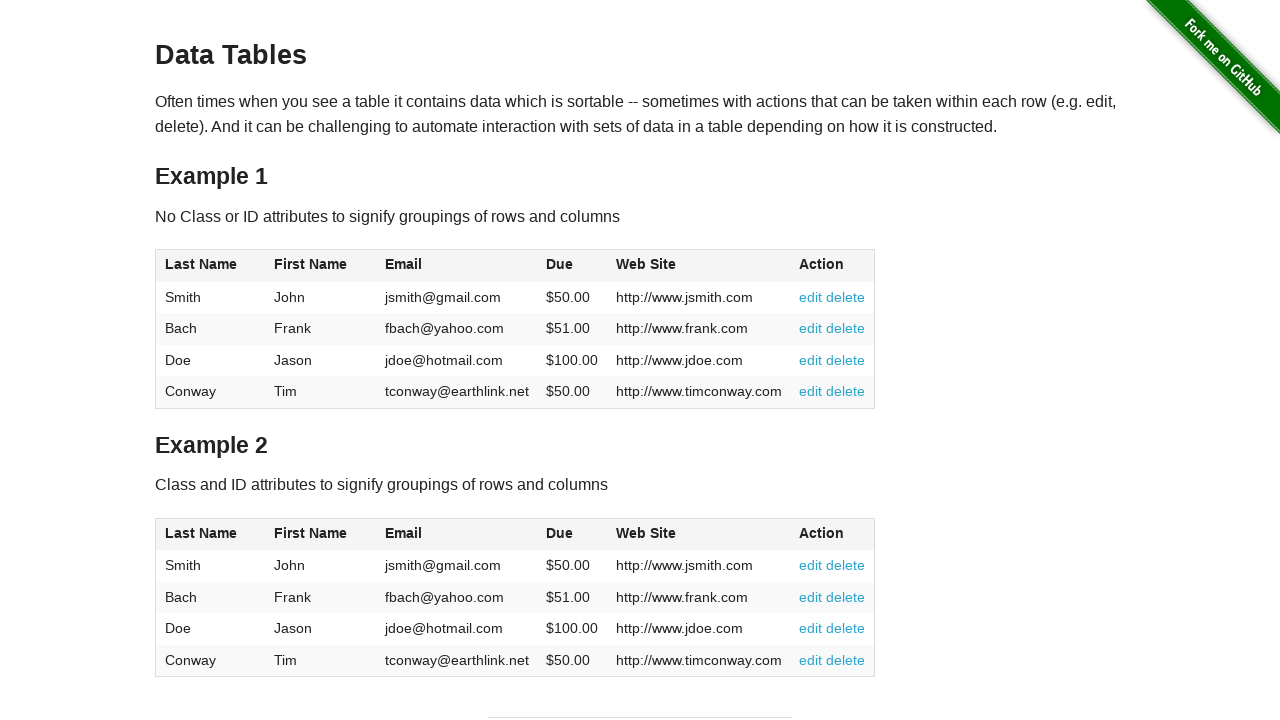

Located all cells in first row of table1
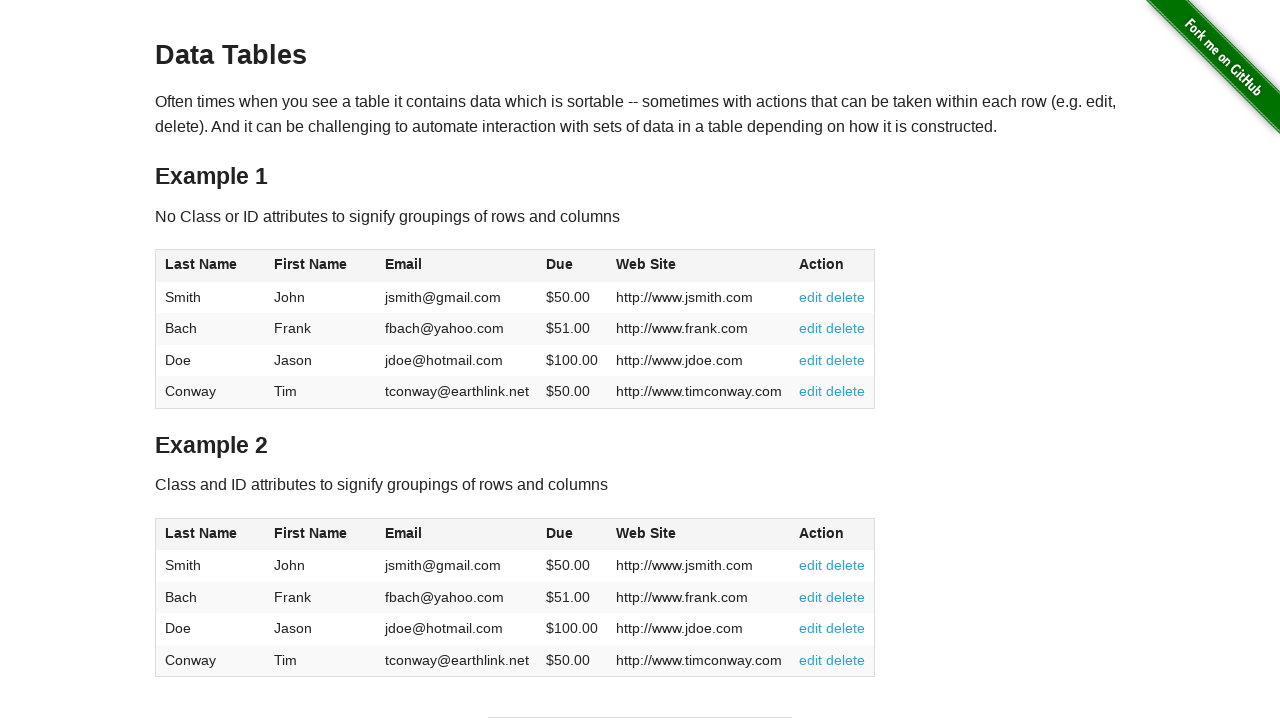

Verified first row has 6 cells
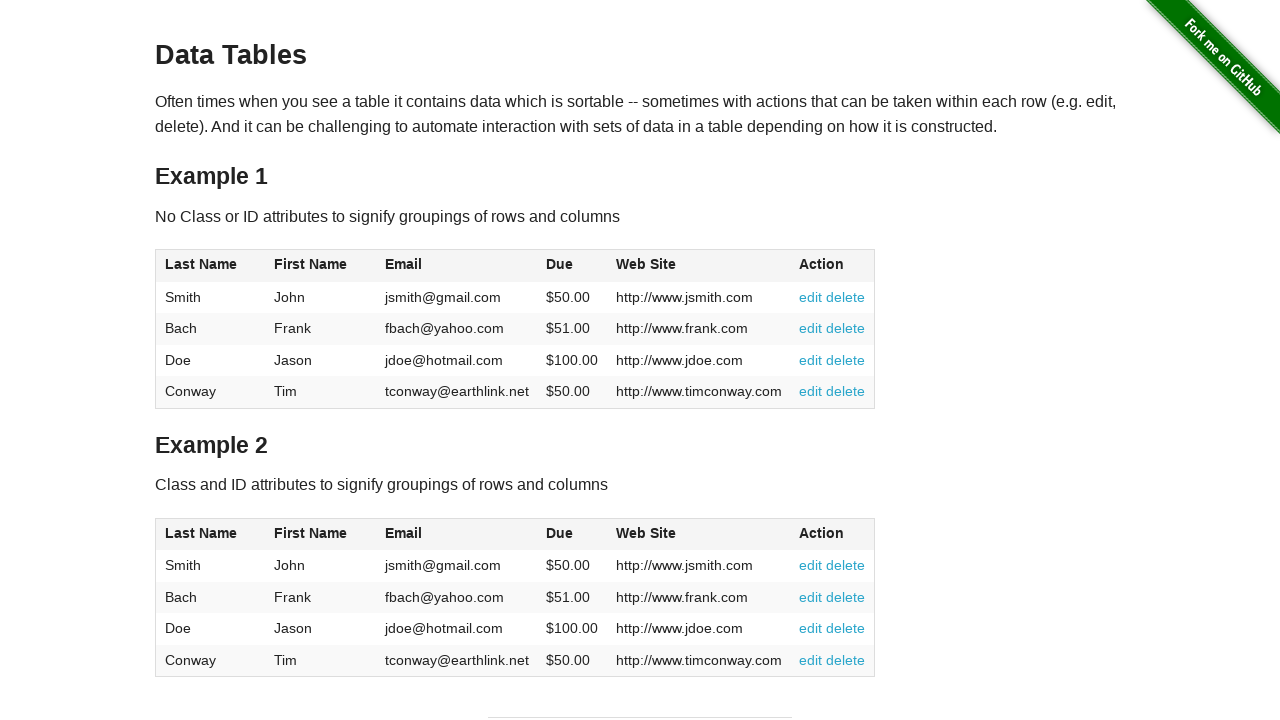

Located email cell in row 1 of table1
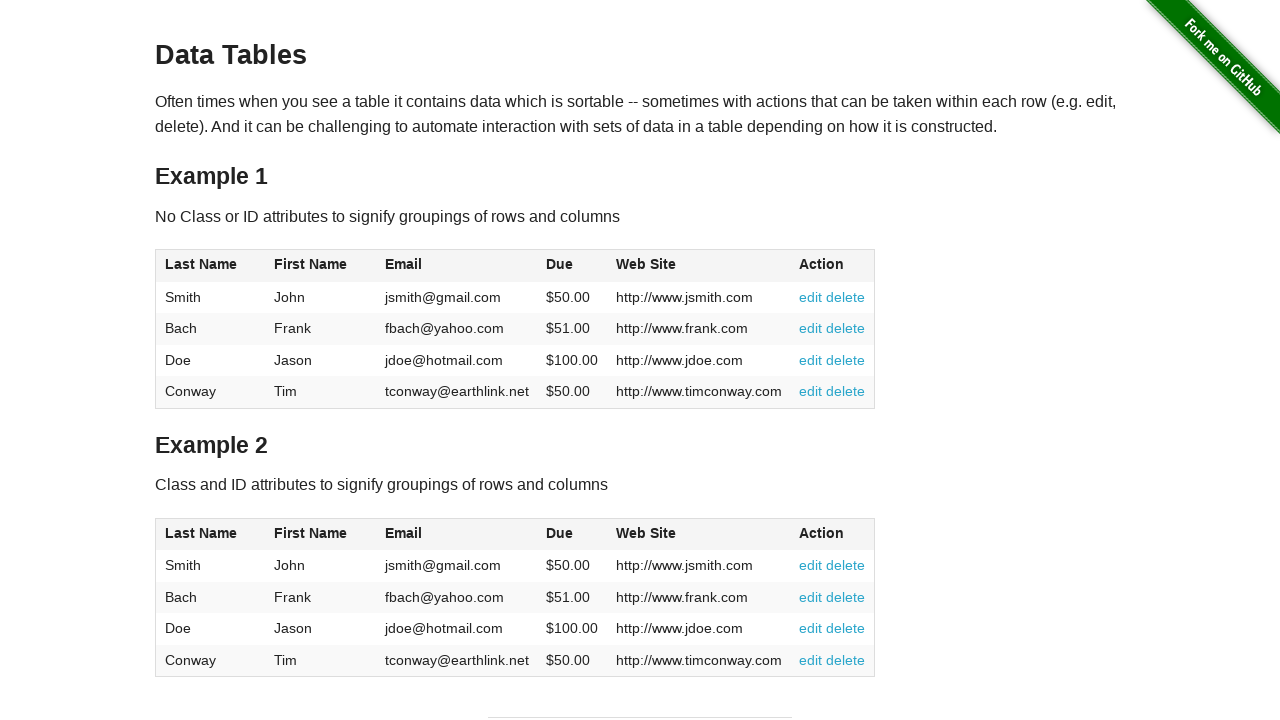

Verified email value in row 1 is 'jsmith@gmail.com'
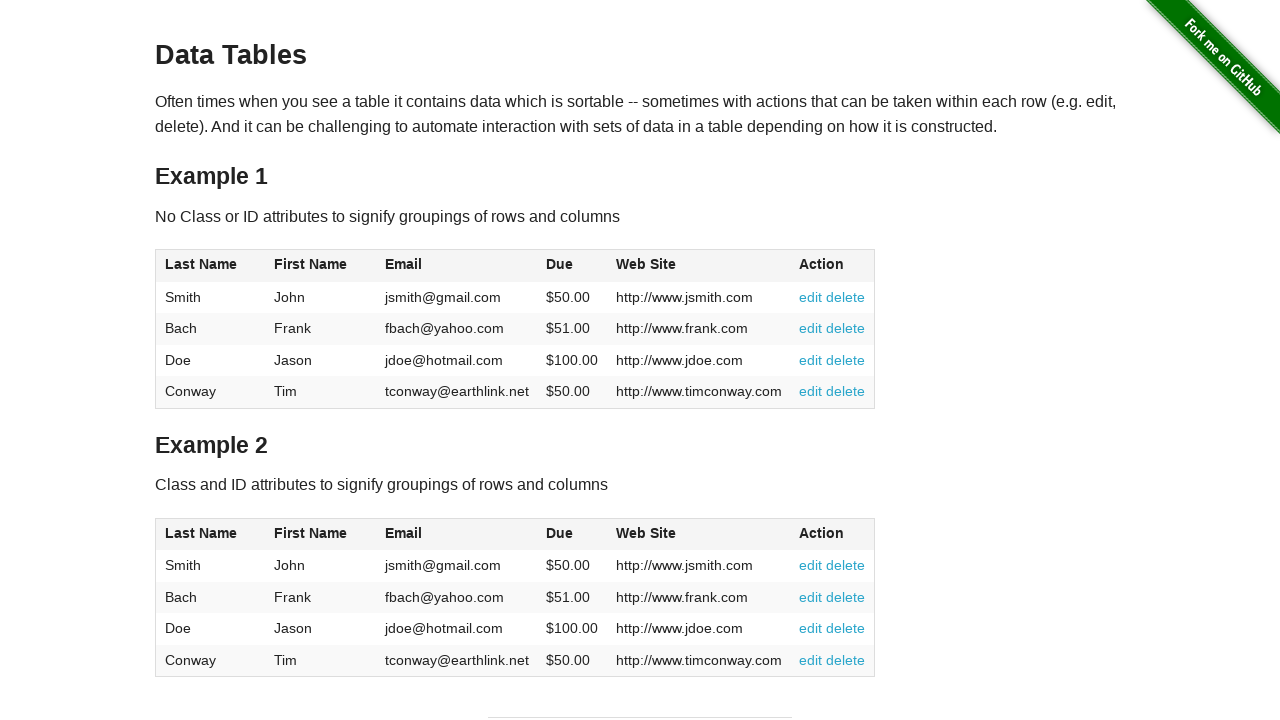

Located email cell in row 2 of table1
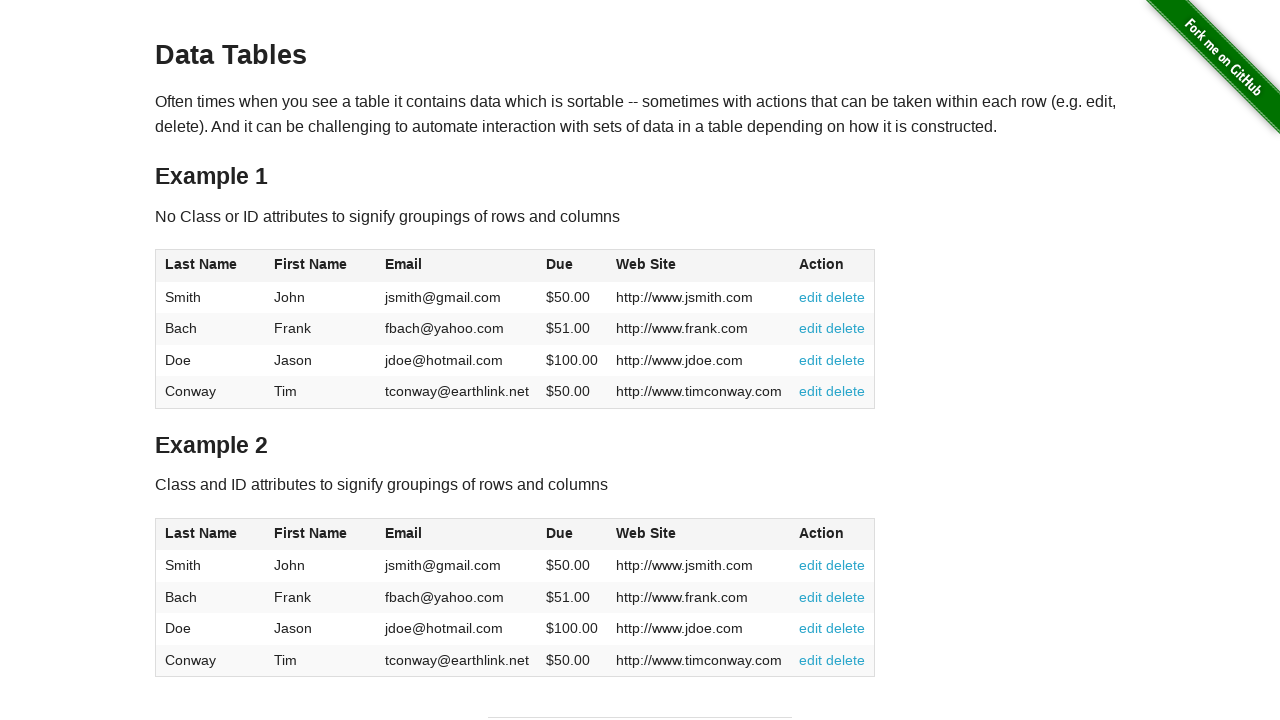

Verified email value in row 2 is 'fbach@yahoo.com'
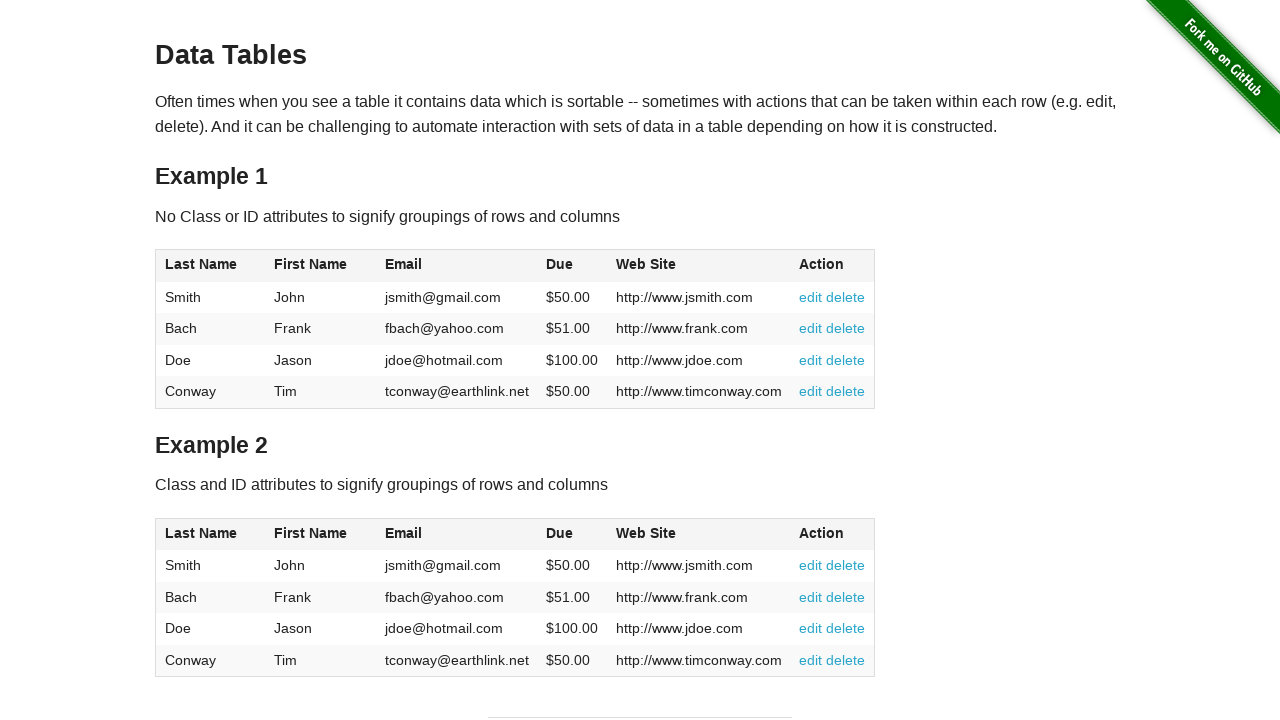

Located email cell in row 4 of table1
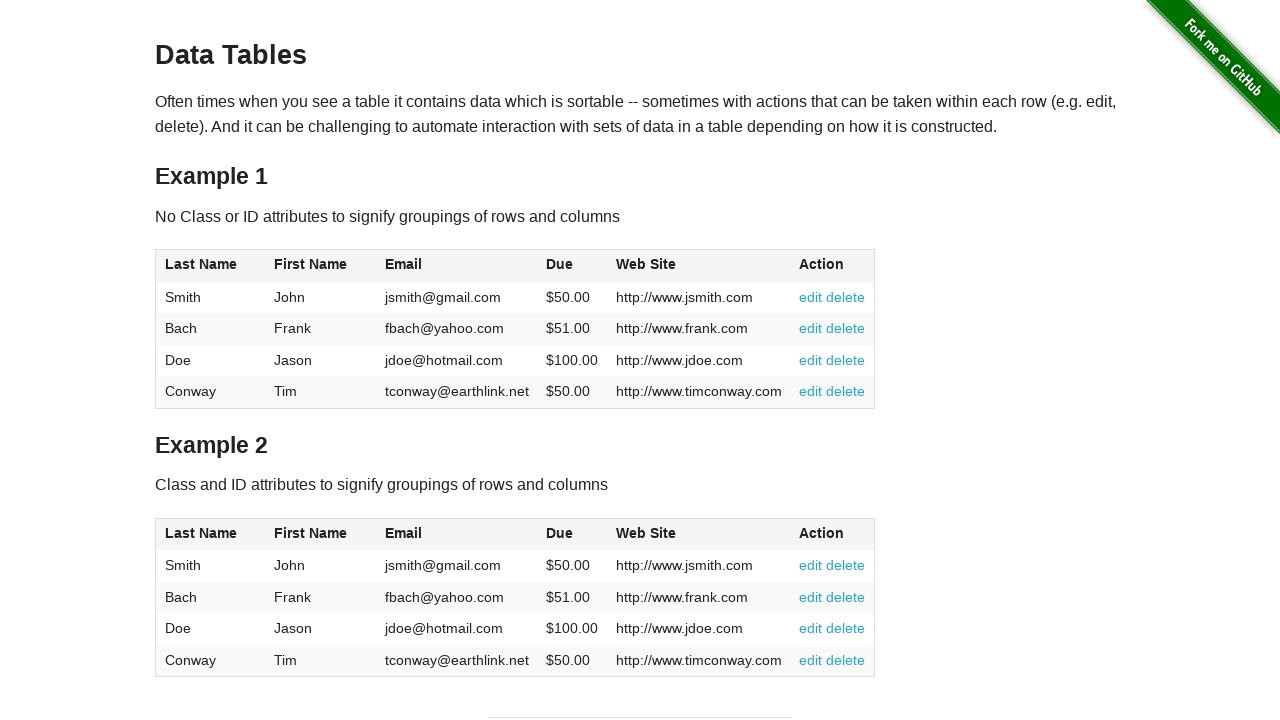

Retrieved email text content from row 4
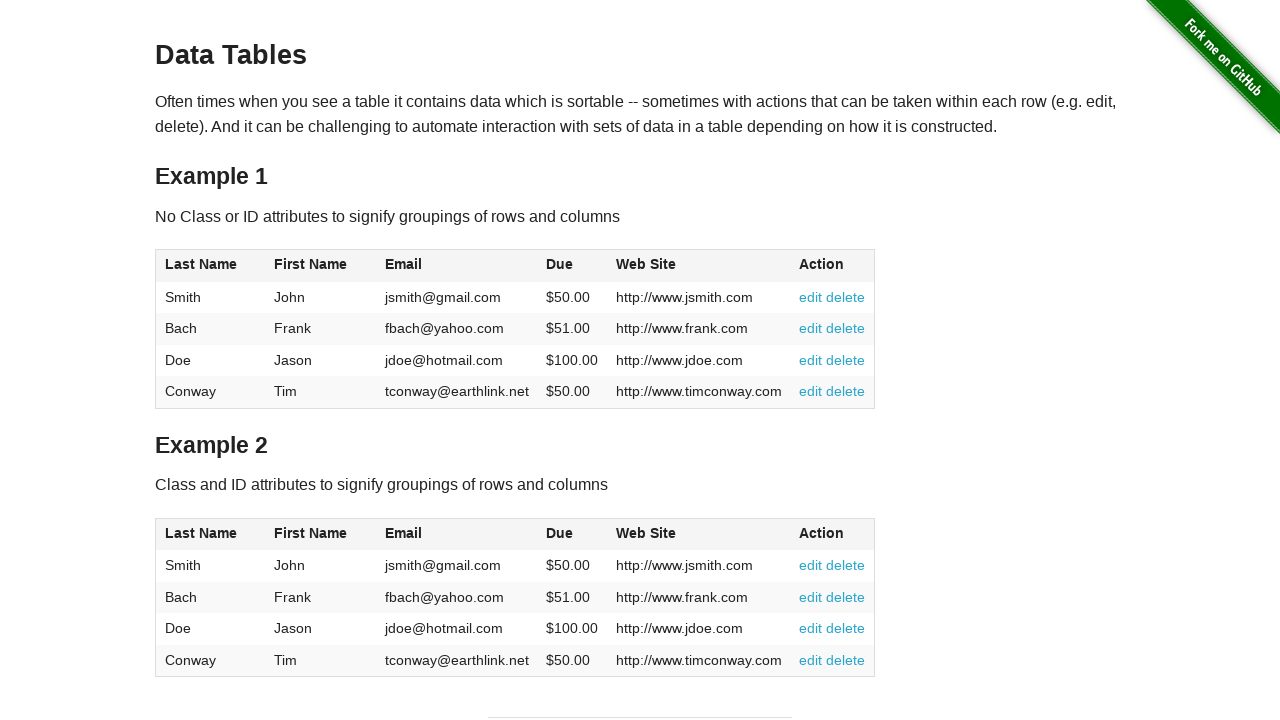

Verified email value in row 4 contains 'tconway@earthlink.net'
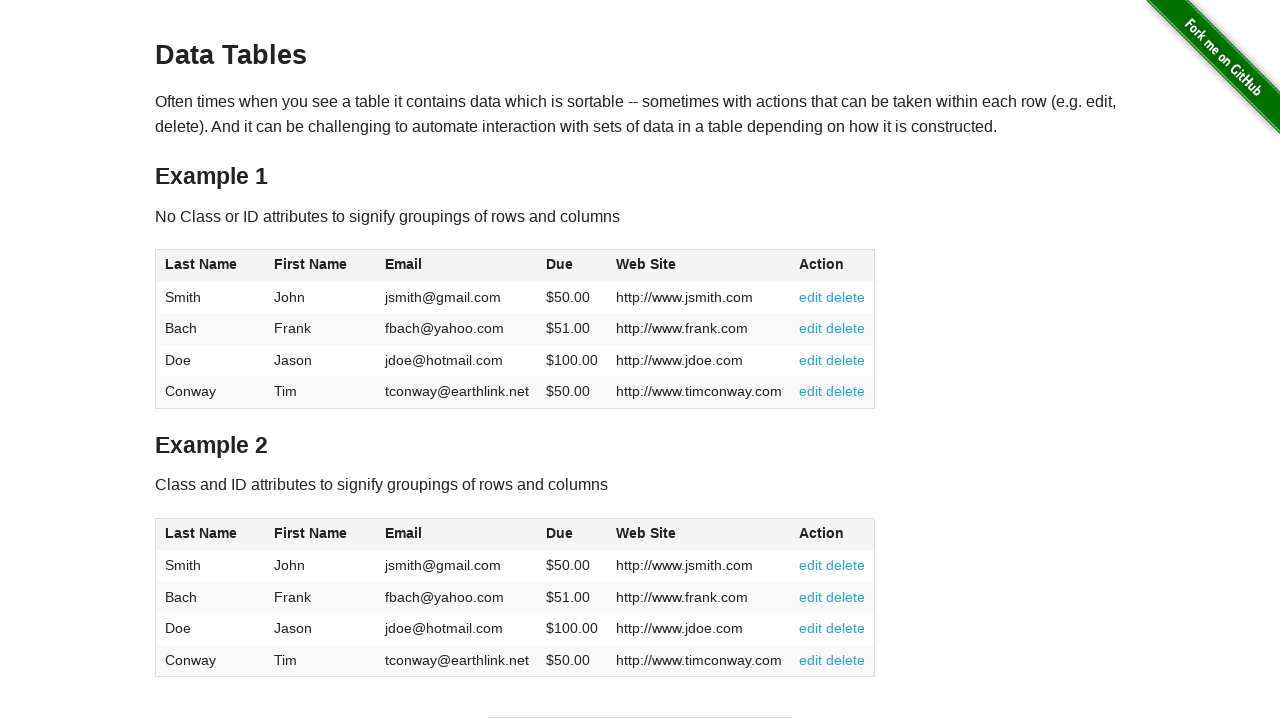

Clicked the edit link in row 3 of table1 at (846, 360) on #table1 > tbody > tr:nth-child(3) > td:nth-child(6) > a:nth-child(2)
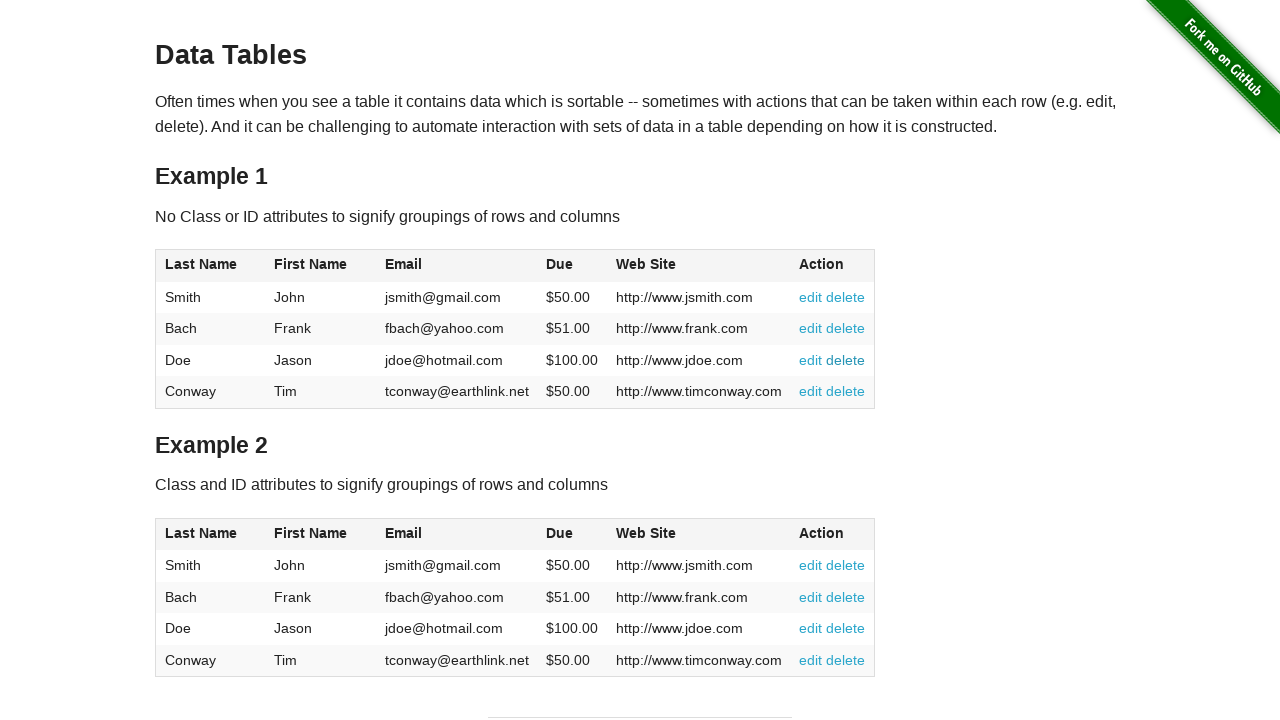

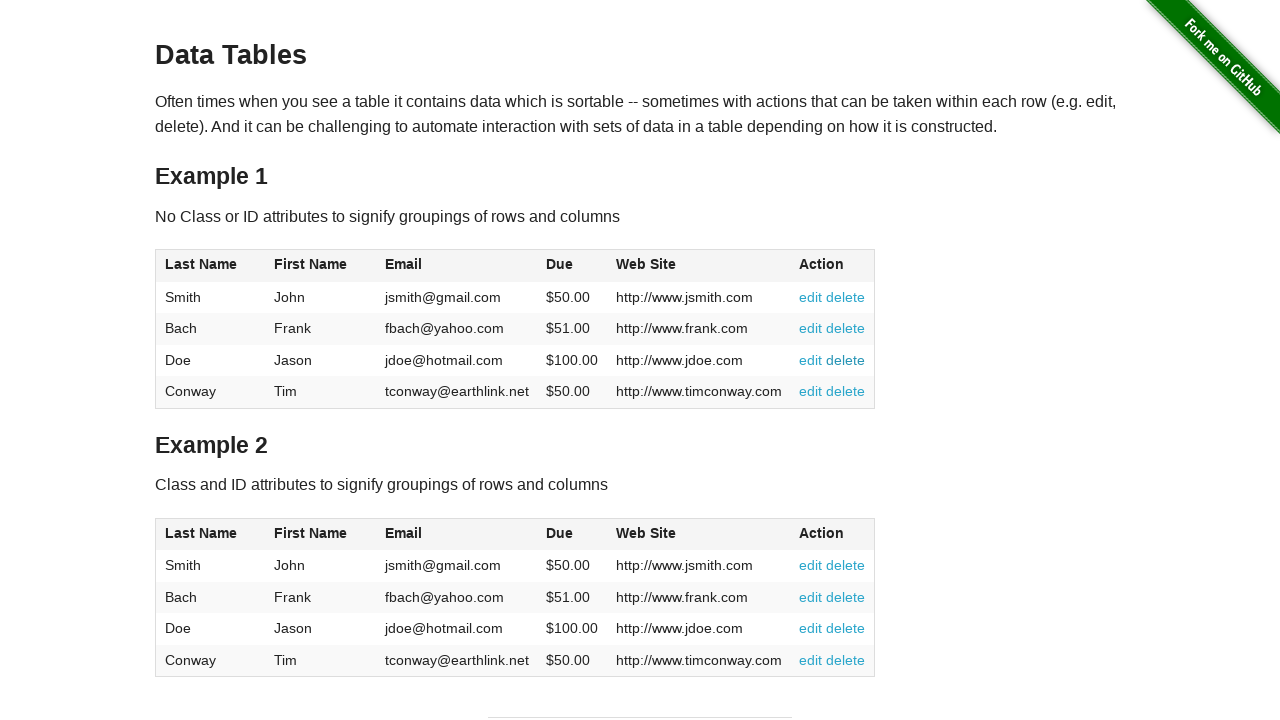